Tests e-commerce purchase flow by adding a monitor and laptop to cart, then completing the checkout process with customer information

Starting URL: https://www.demoblaze.com/index.html

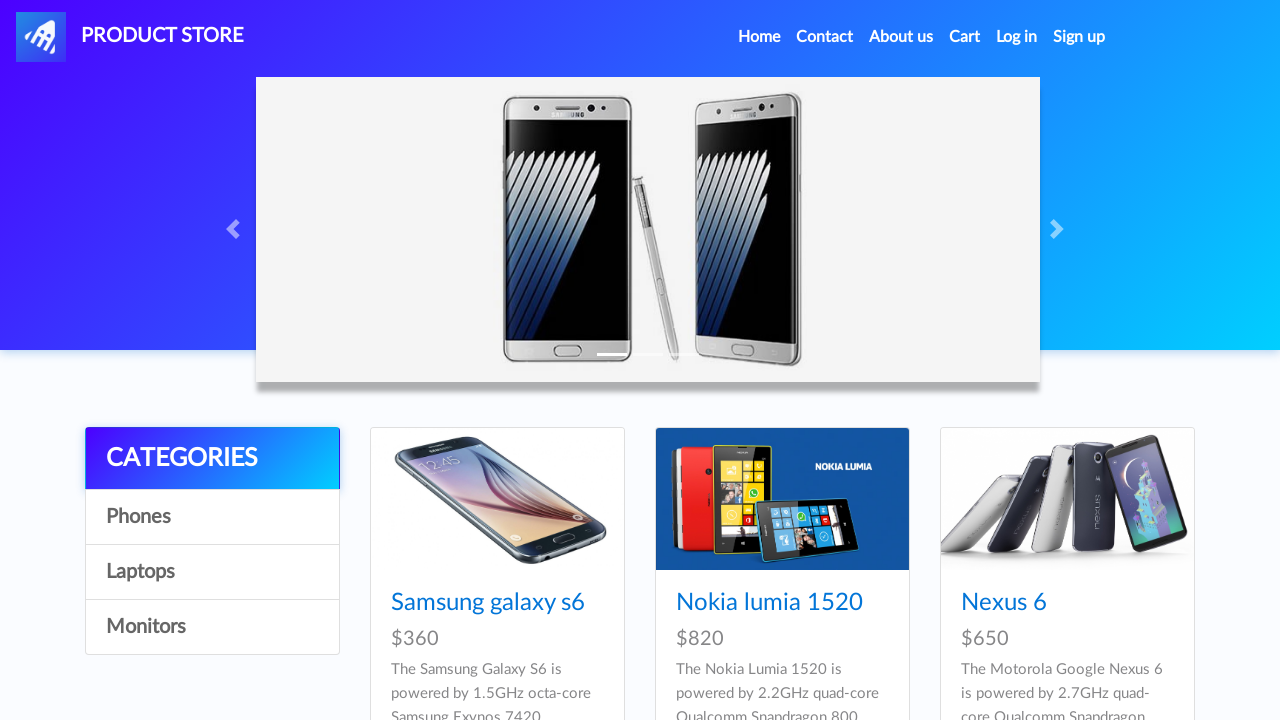

Clicked on Monitors category at (212, 627) on a:text('Monitors')
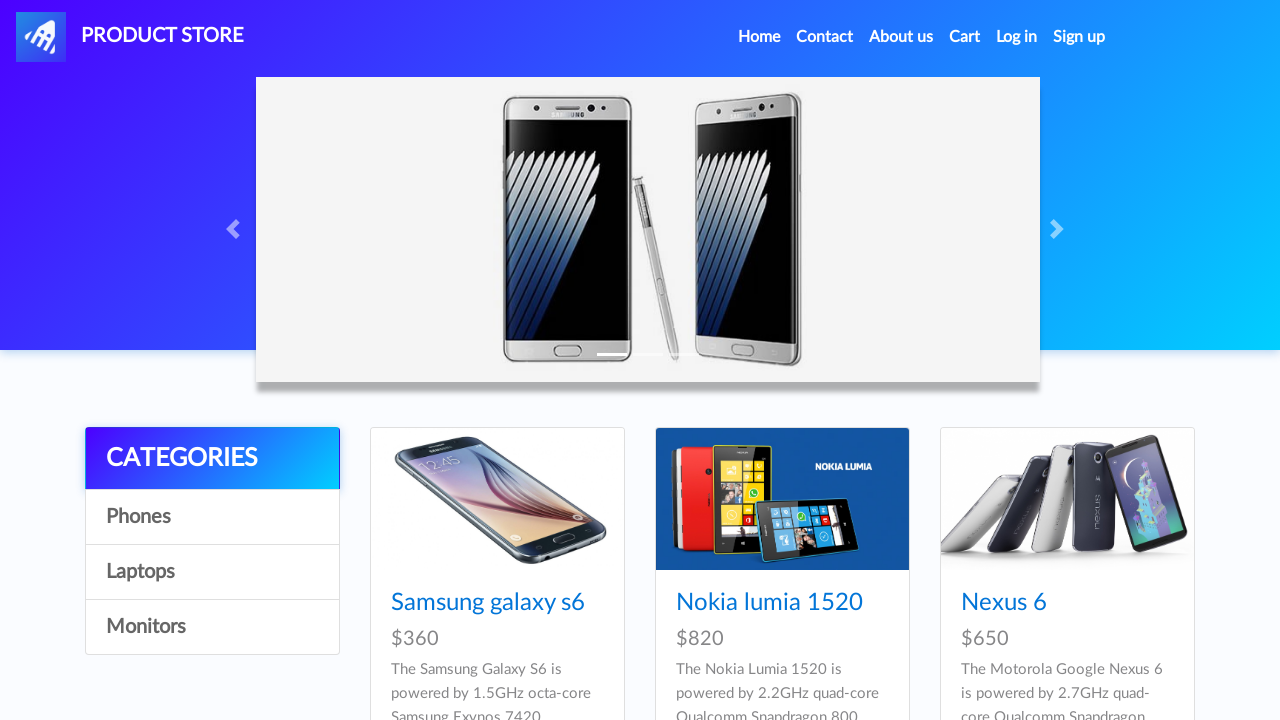

Apple monitor 24 product loaded
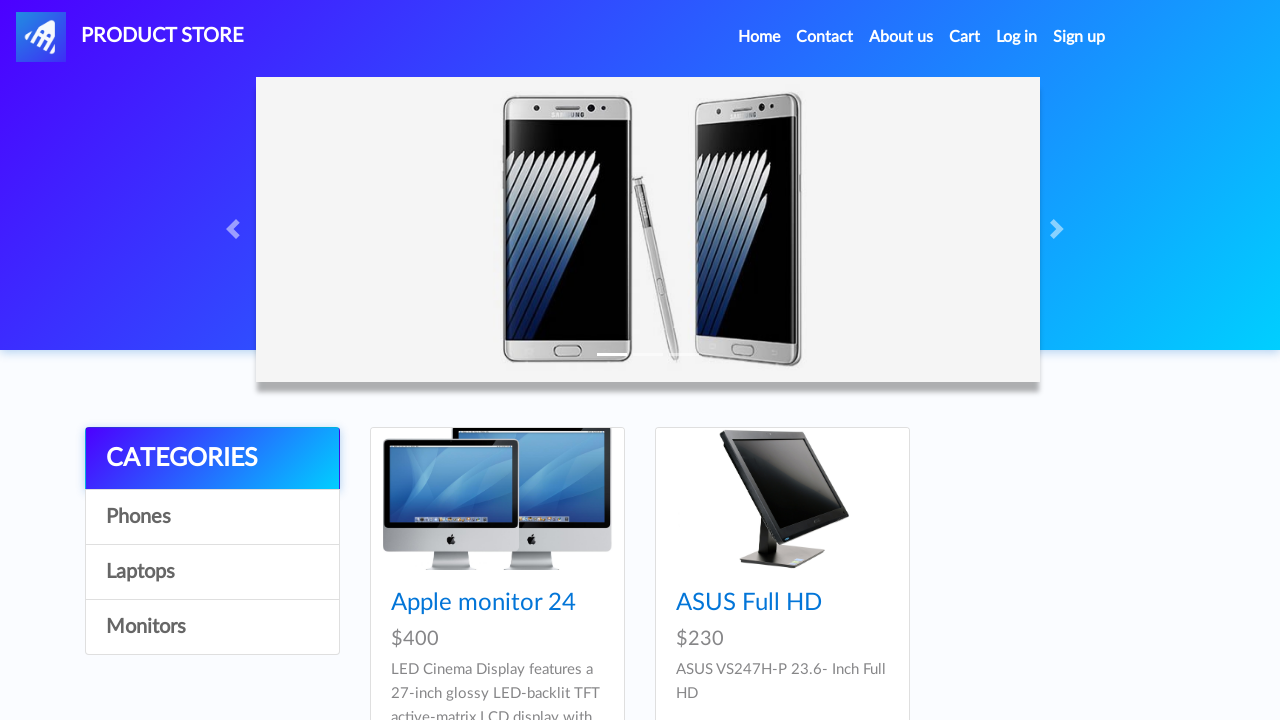

Clicked on Apple monitor 24 product at (484, 603) on a:text('Apple monitor 24')
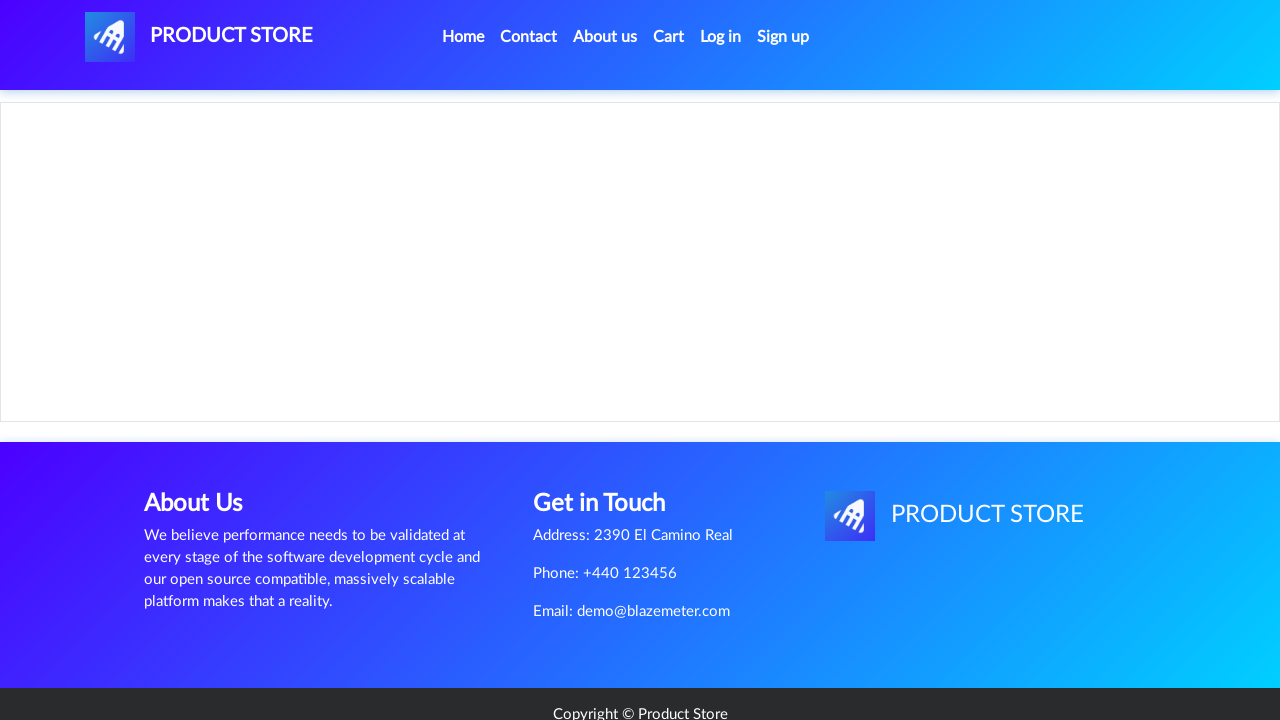

Clicked add to cart button for monitor at (610, 460) on a.btn.btn-success.btn-lg
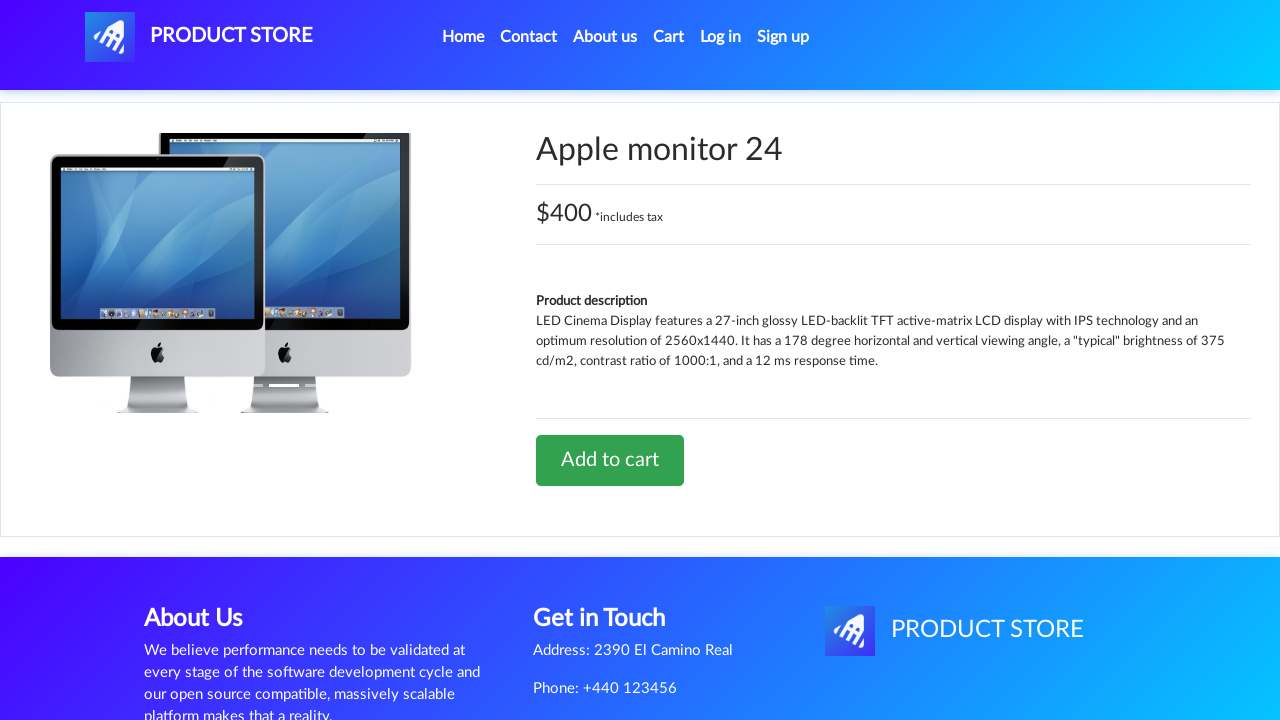

Waited 2 seconds for dialog to appear
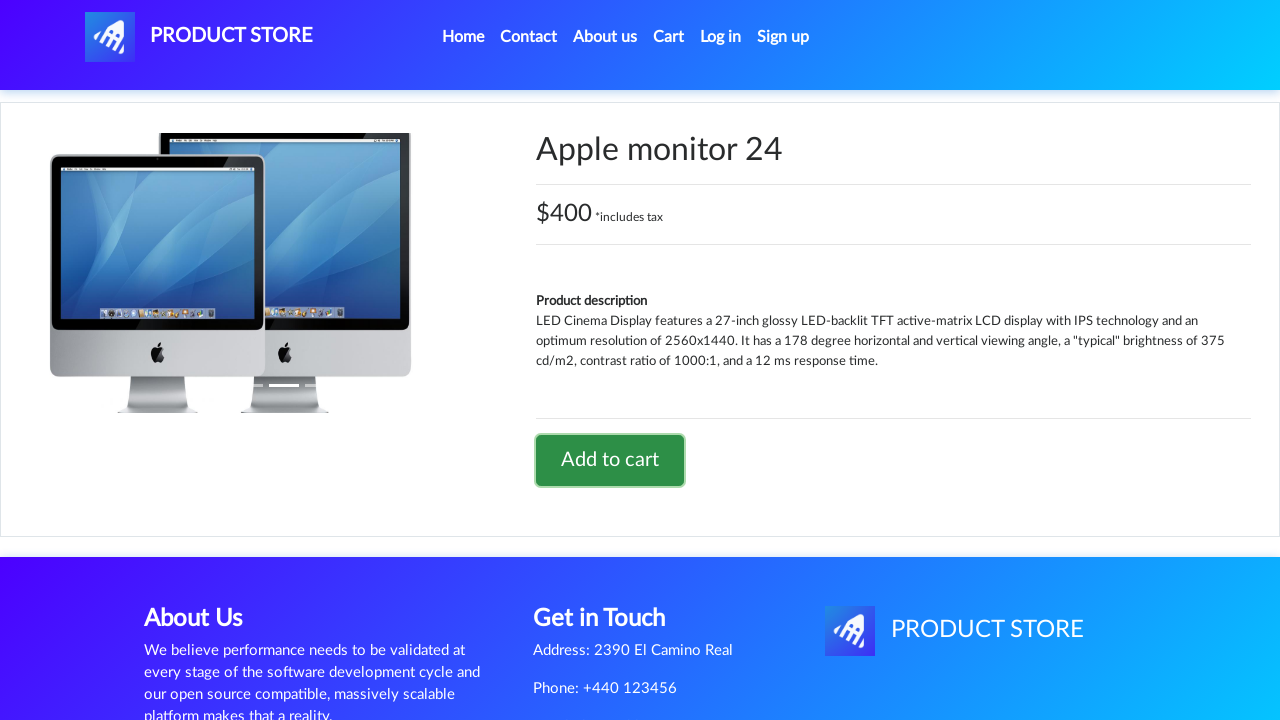

Set up dialog handler to accept alerts
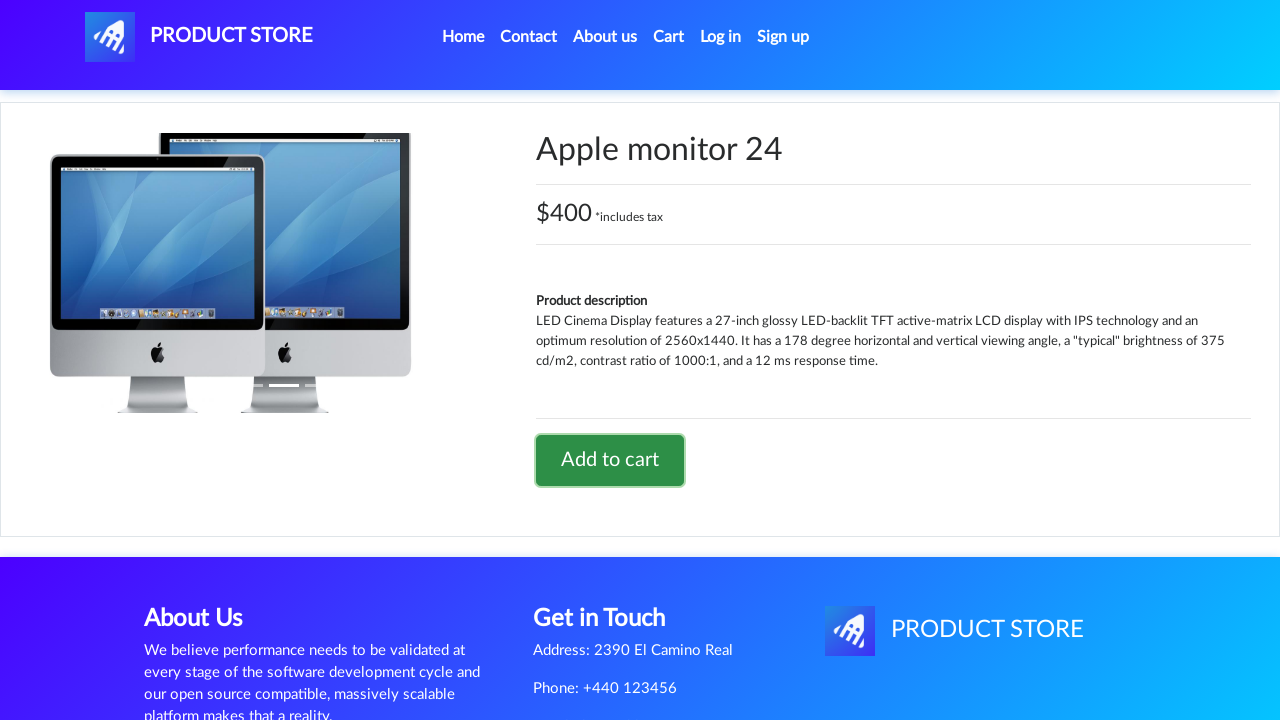

Clicked add to cart button, triggering alert at (610, 460) on a.btn.btn-success.btn-lg
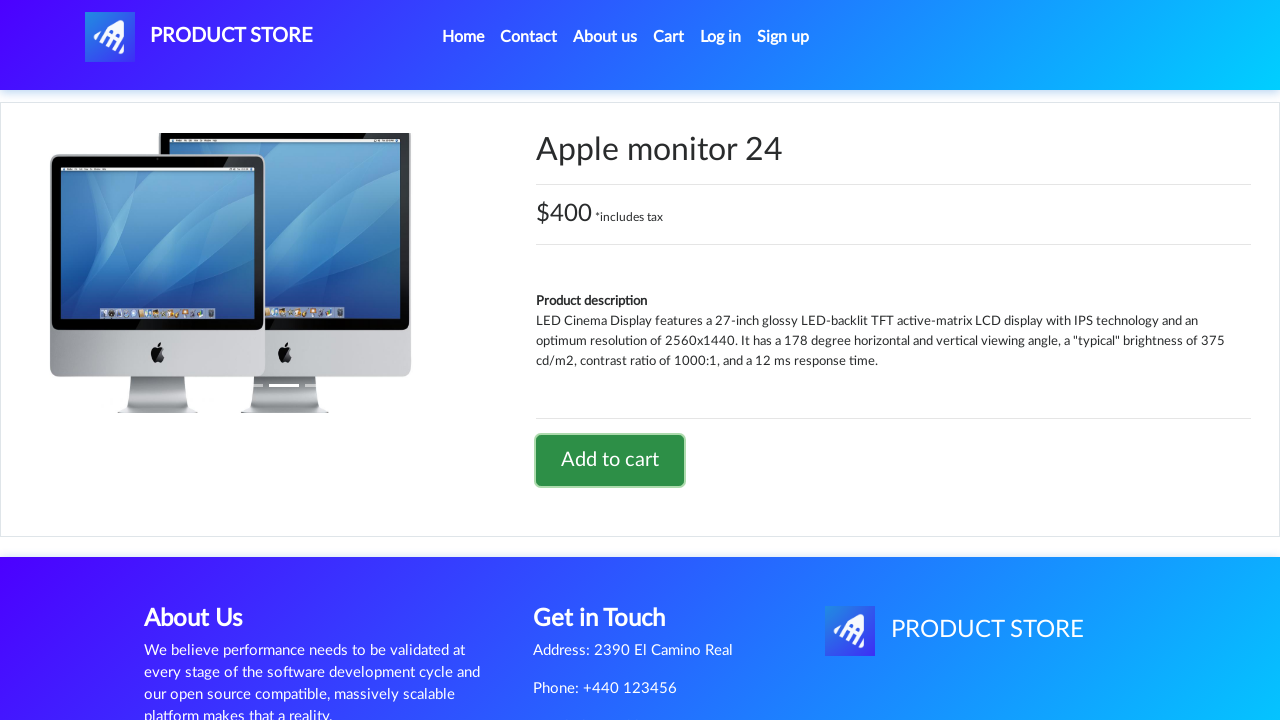

Navigated back to home page at (463, 37) on li.nav-item.active a.nav-link
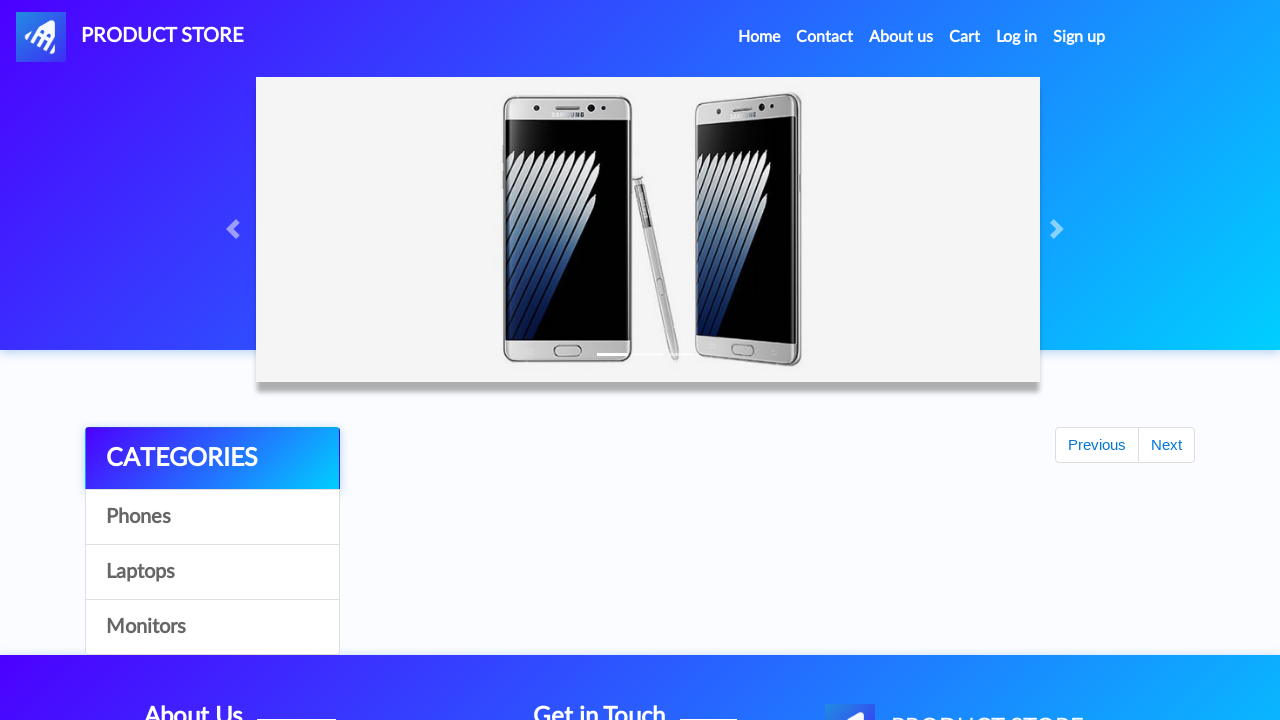

Clicked on Laptops category at (212, 572) on a:text('Laptops')
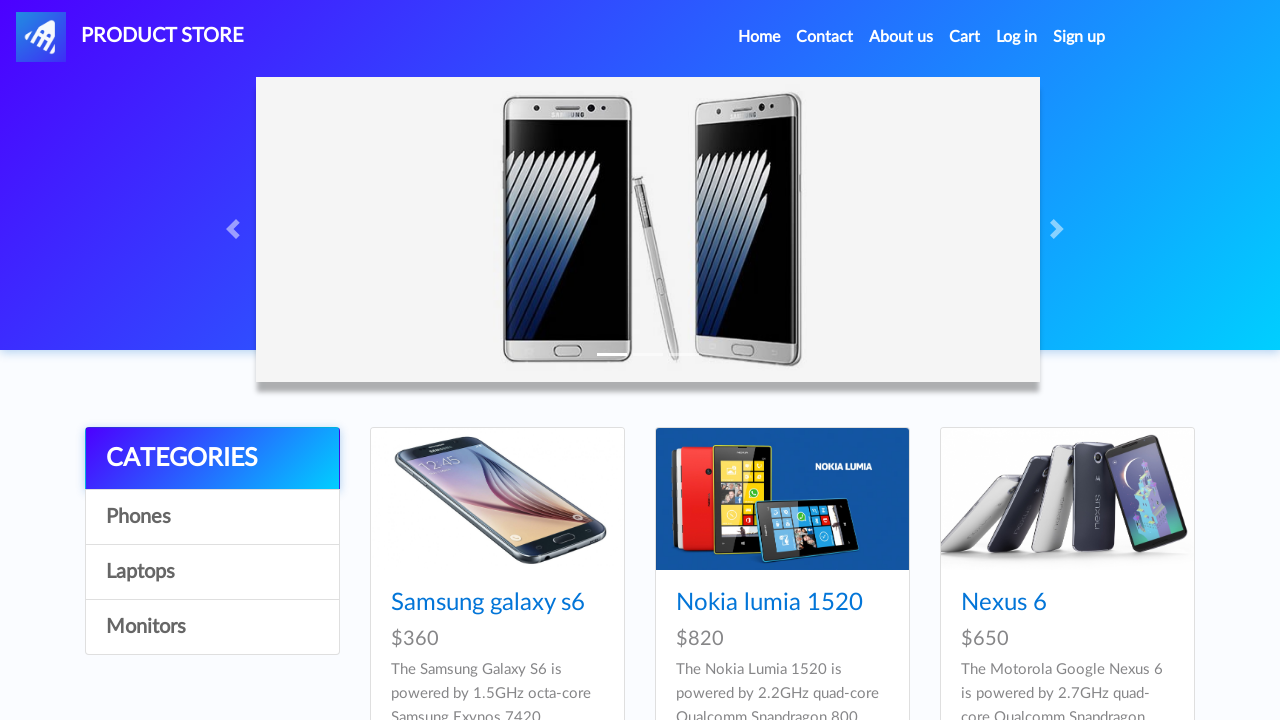

MacBook air product loaded
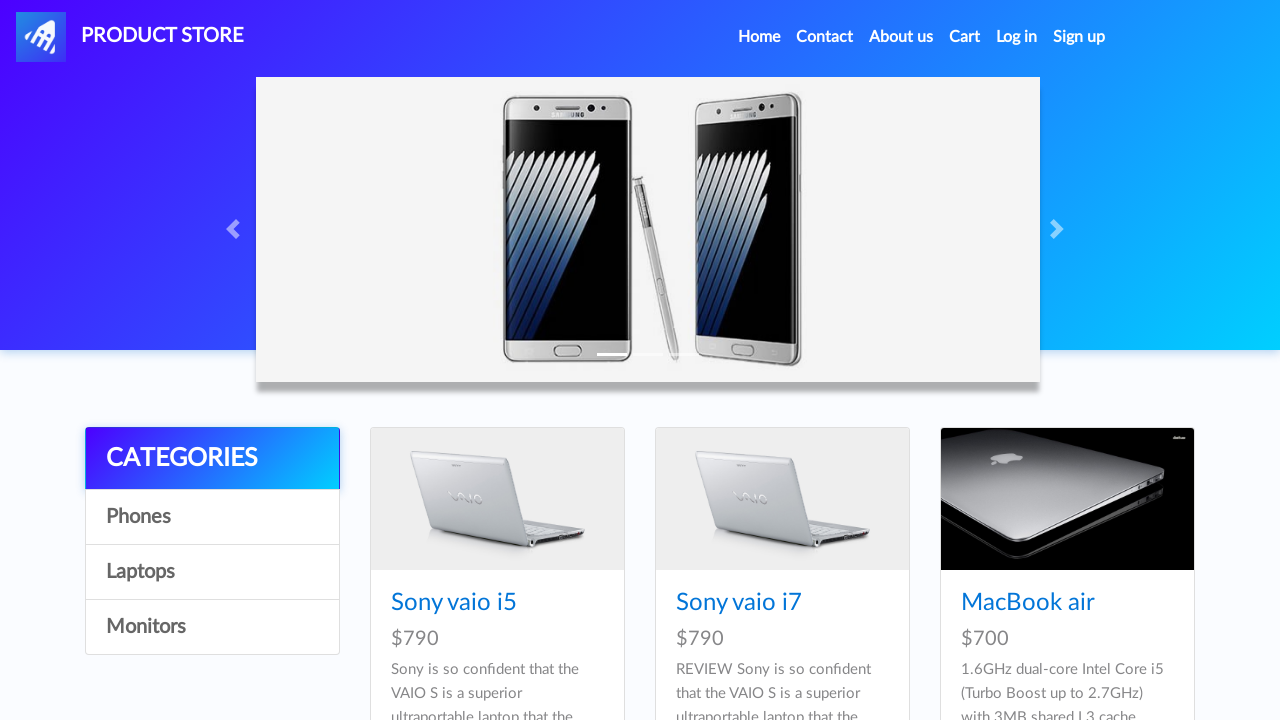

Clicked on MacBook air product at (1028, 603) on a:text('MacBook air')
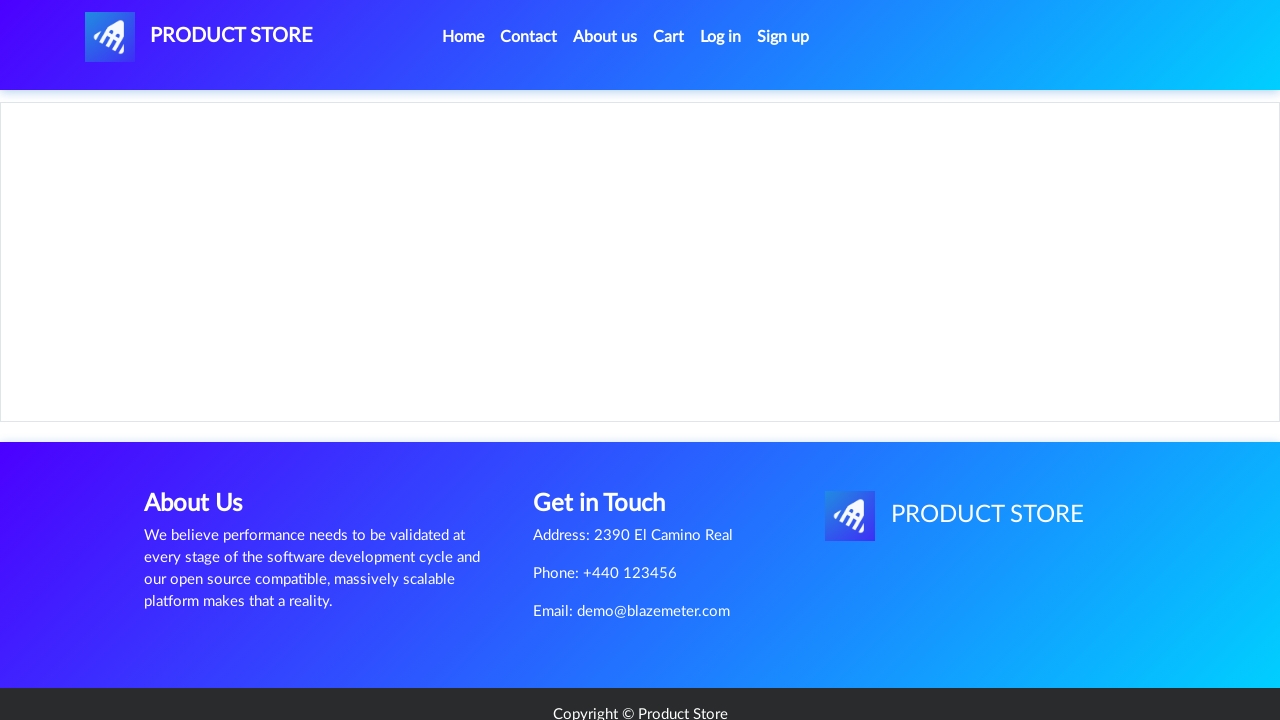

Clicked add to cart button for laptop at (610, 440) on a.btn.btn-success.btn-lg
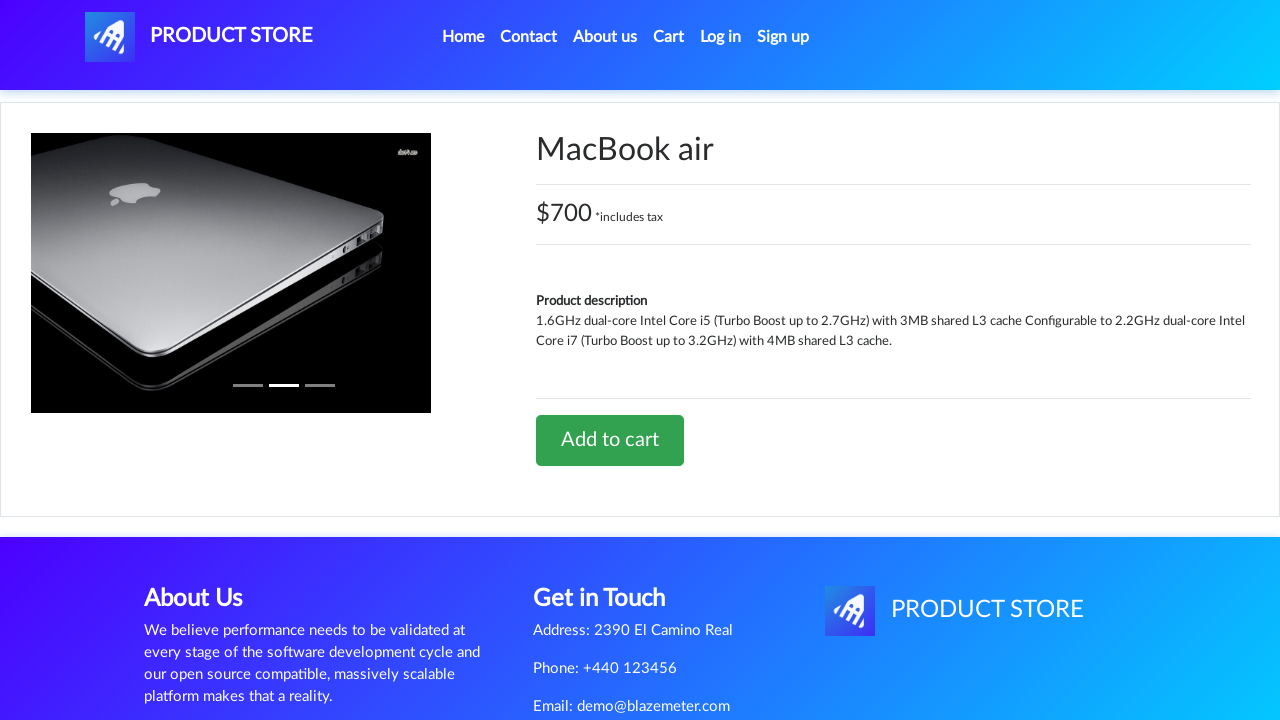

Waited 2 seconds for dialog to appear
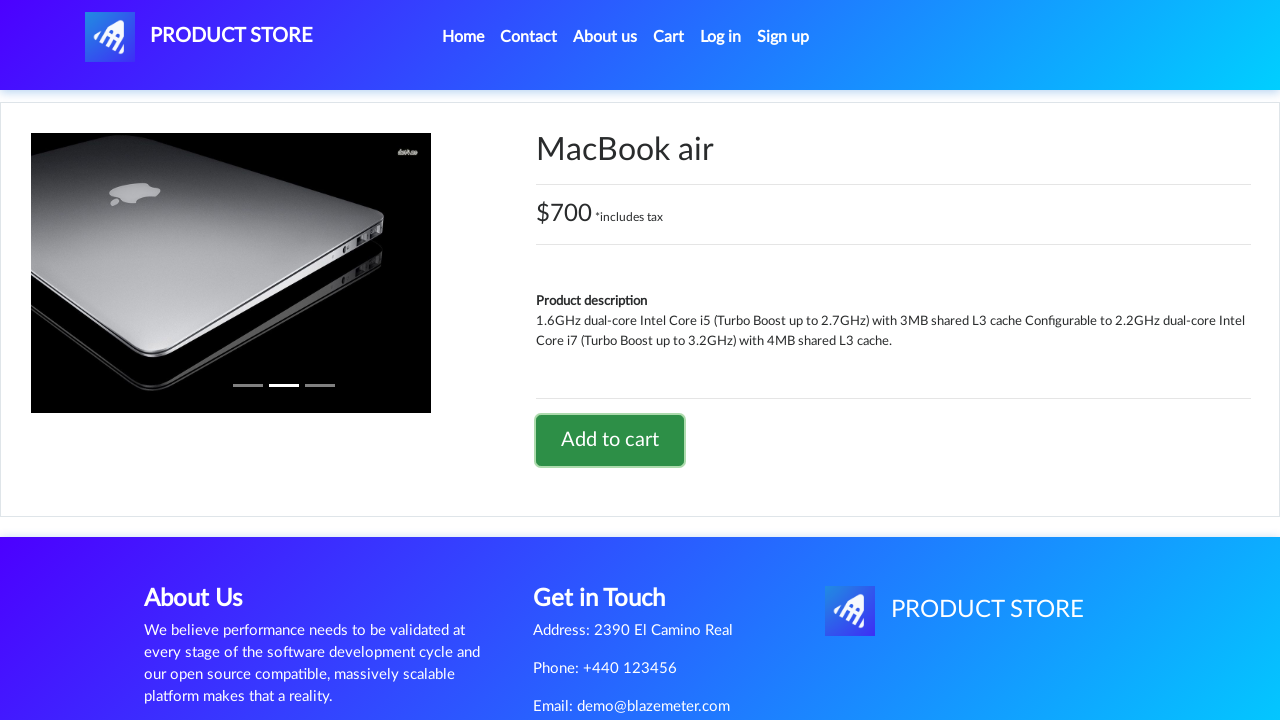

Set up dialog handler to accept alerts
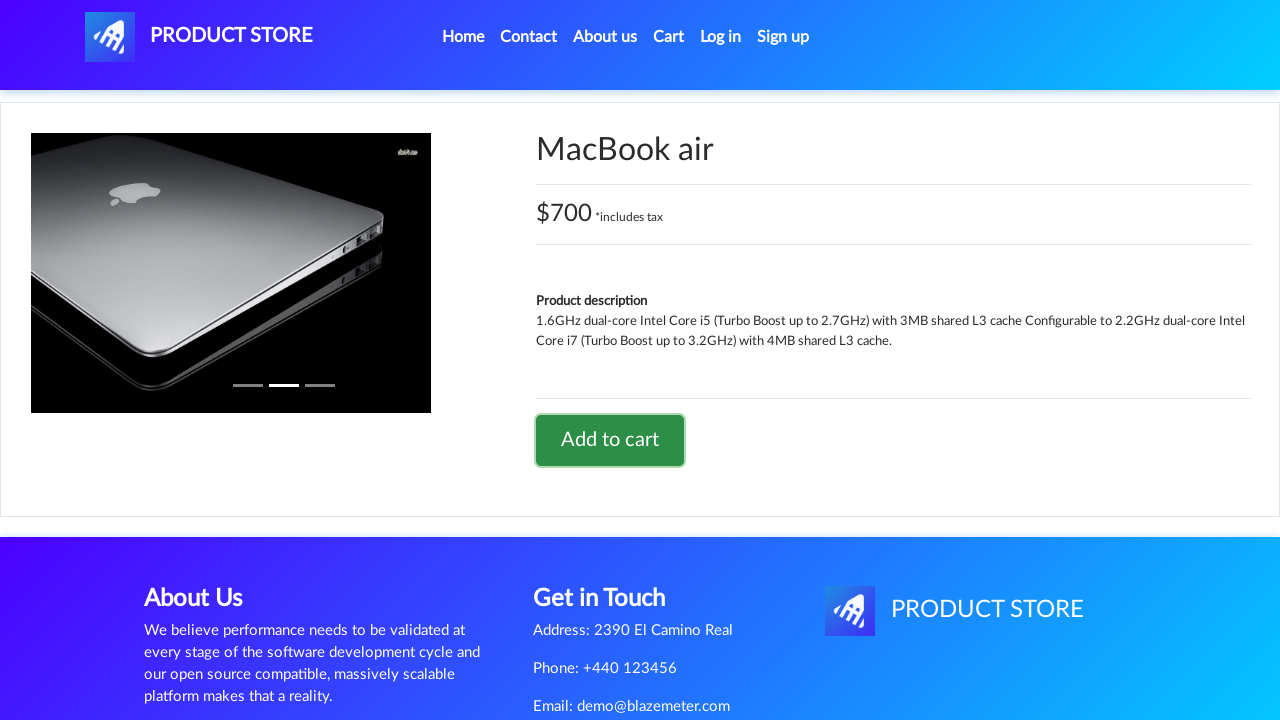

Clicked add to cart button, triggering alert at (610, 440) on a.btn.btn-success.btn-lg
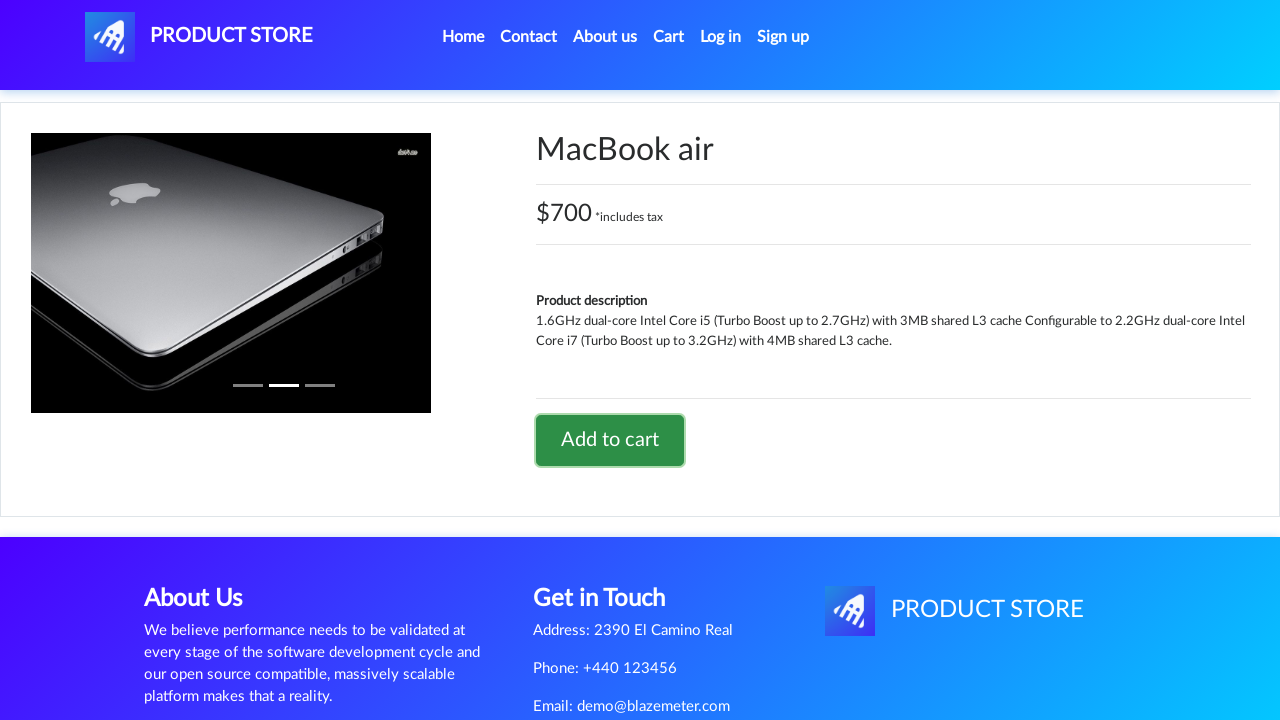

Opened shopping cart at (669, 37) on a:text('Cart')
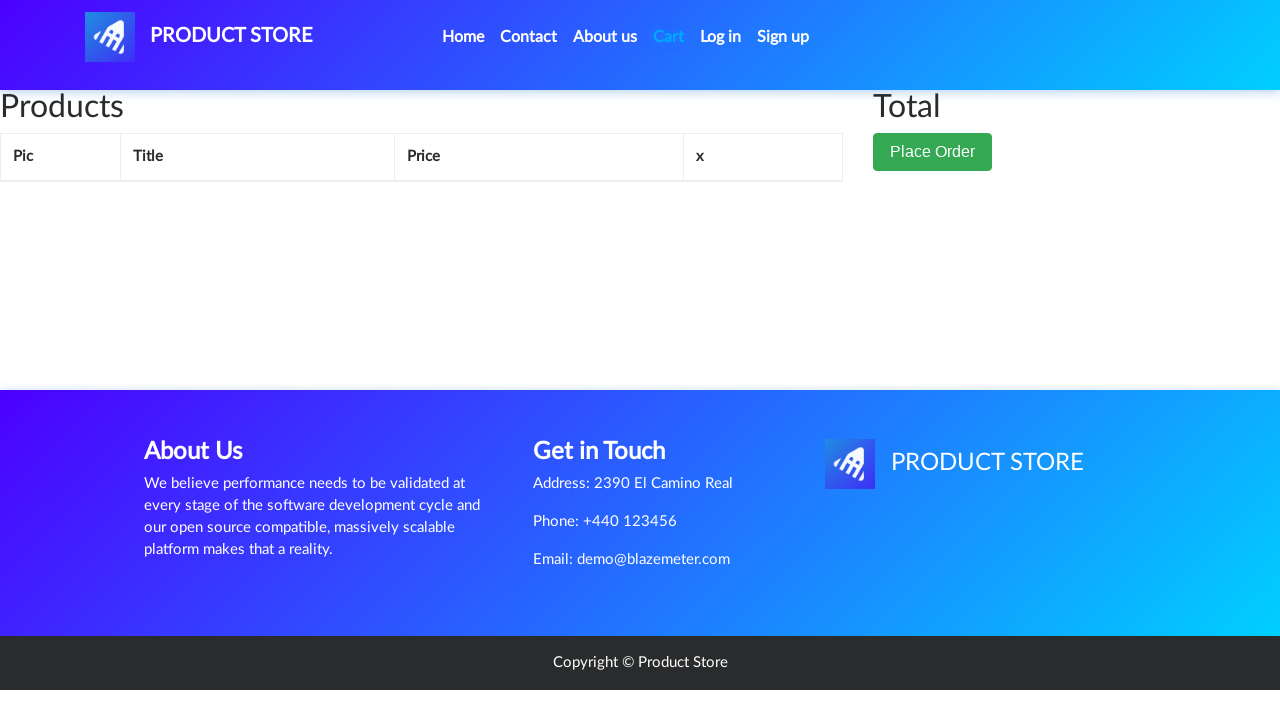

Cart page loaded with both items
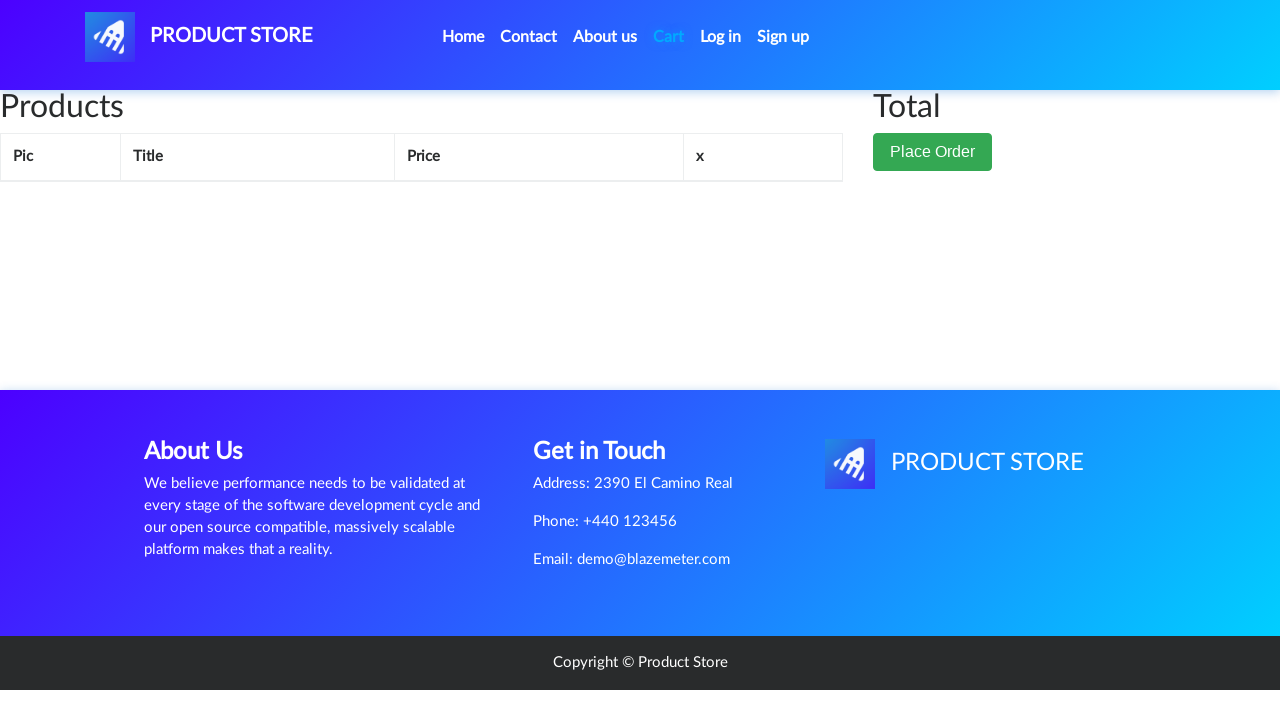

Clicked Place Order button at (933, 152) on button:text('Place Order')
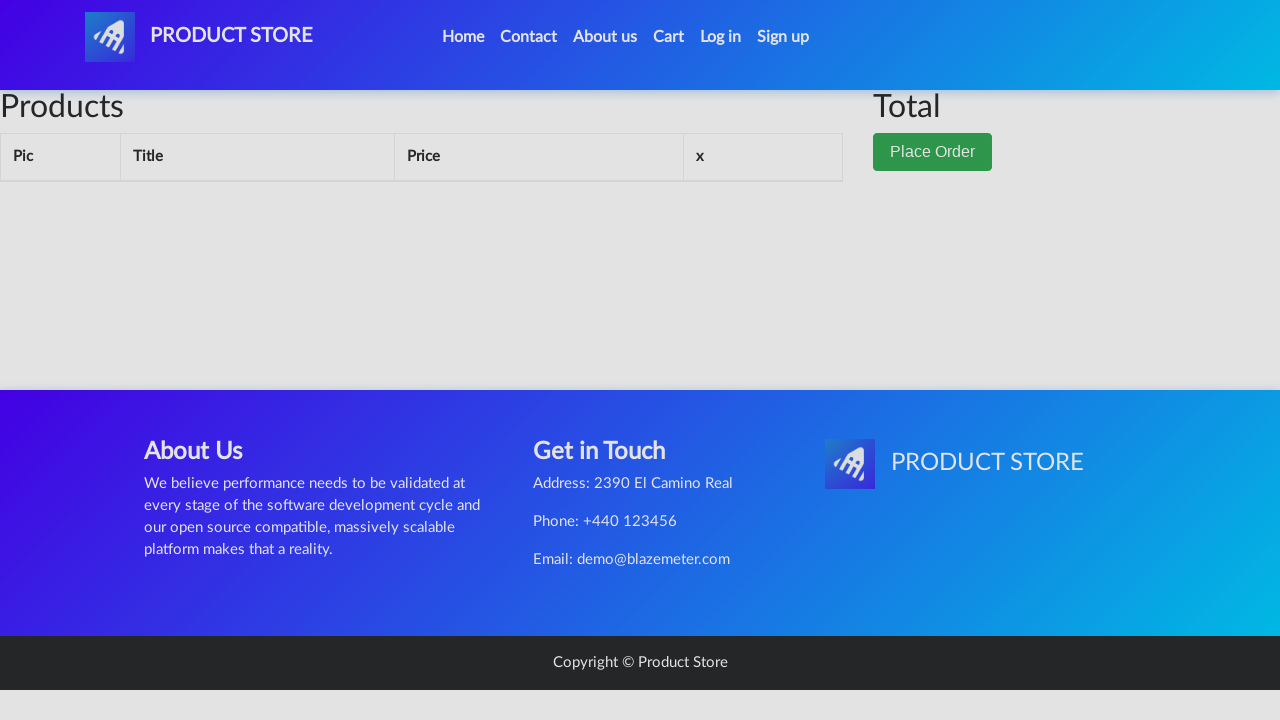

Filled name field with 'Dwi' on #name
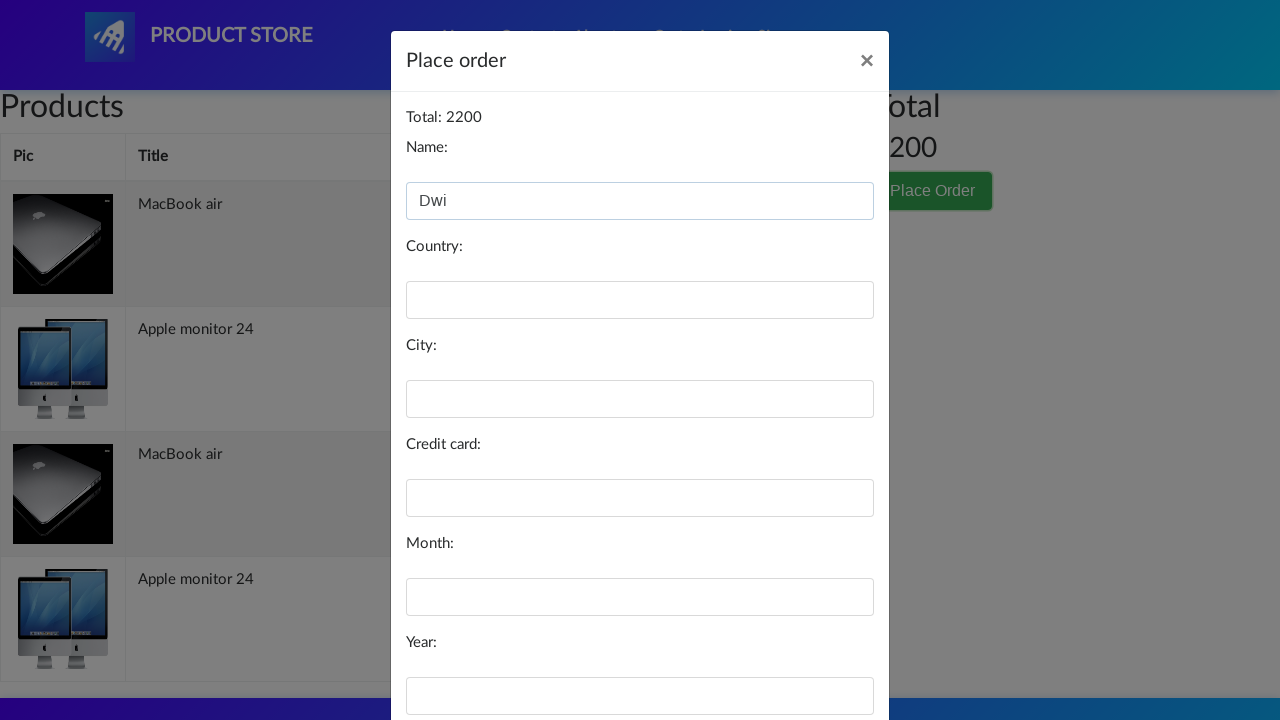

Filled country field with 'Indonesia' on #country
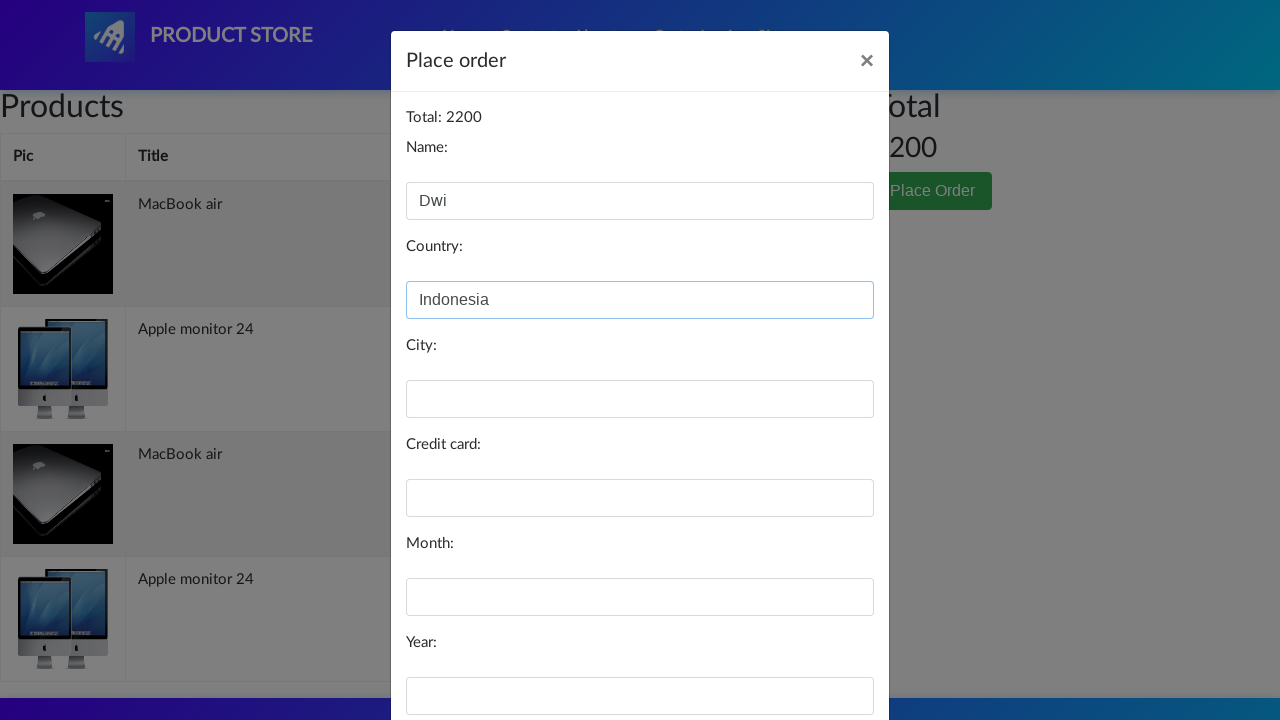

Filled city field with 'Salatiga' on #city
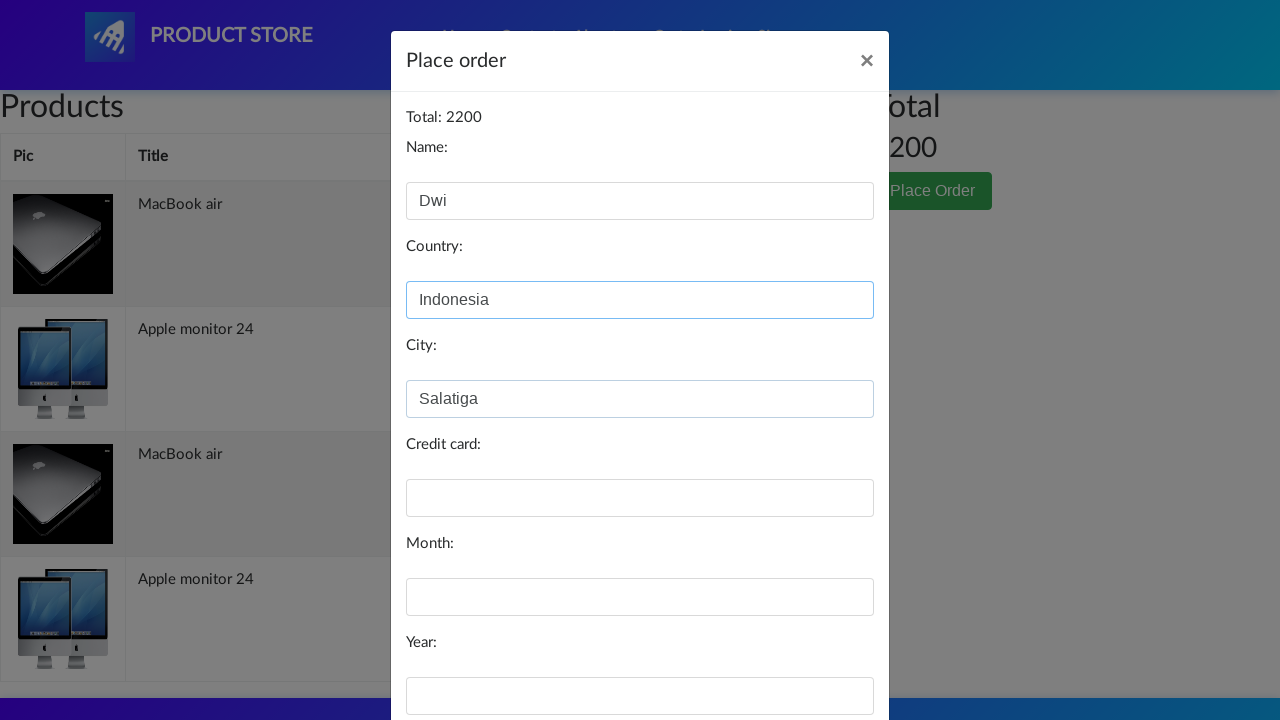

Filled card field with 'BCA' on #card
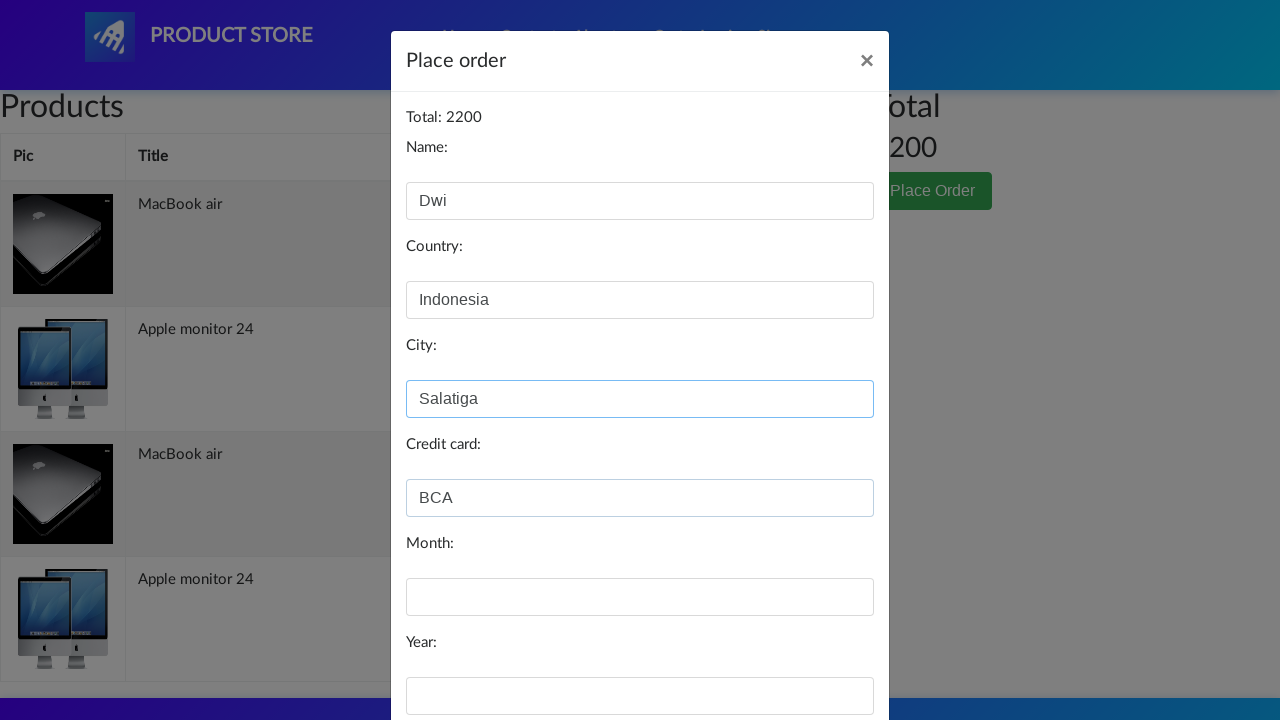

Filled month field with '12' on #month
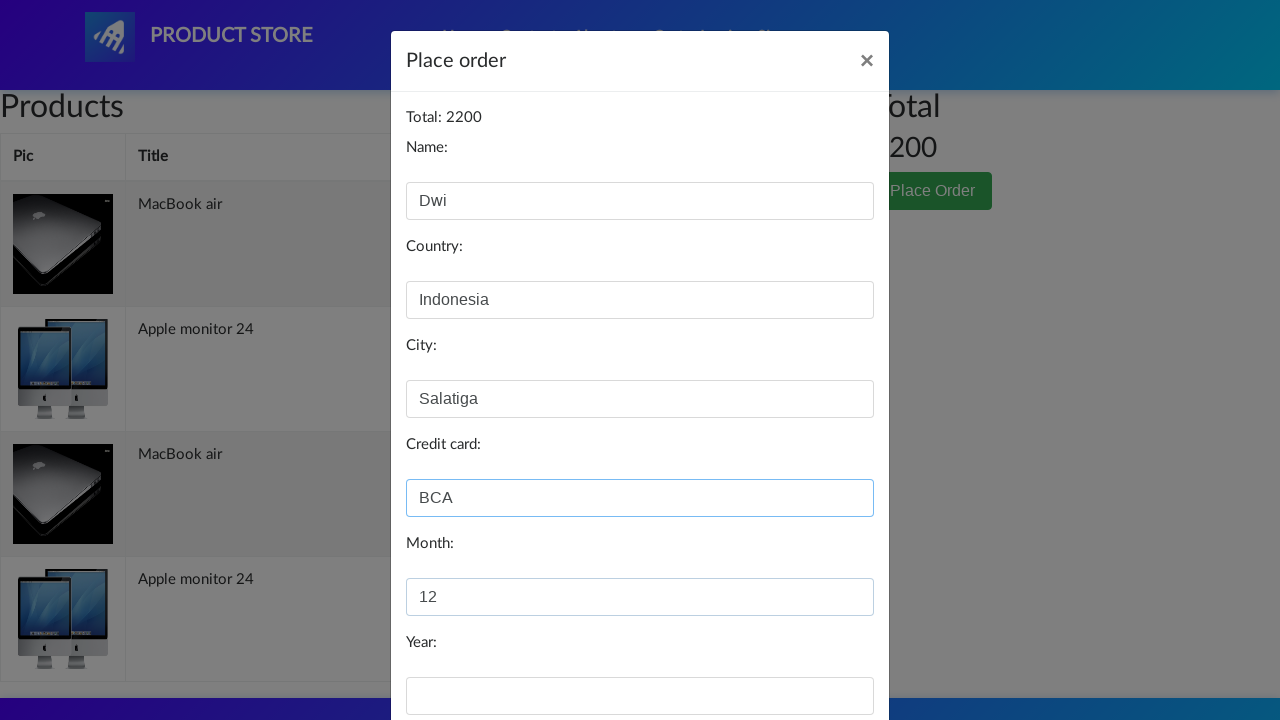

Filled year field with '2022' on #year
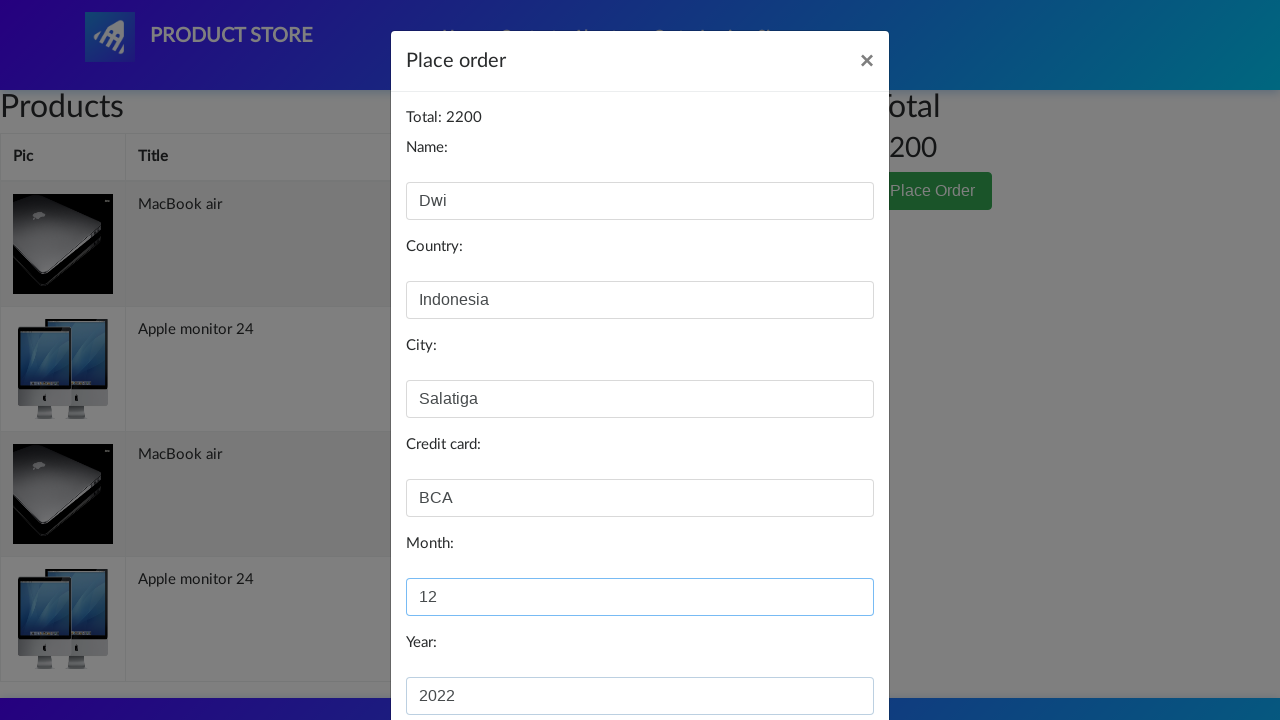

Clicked Purchase button to complete checkout at (823, 655) on button:text('Purchase')
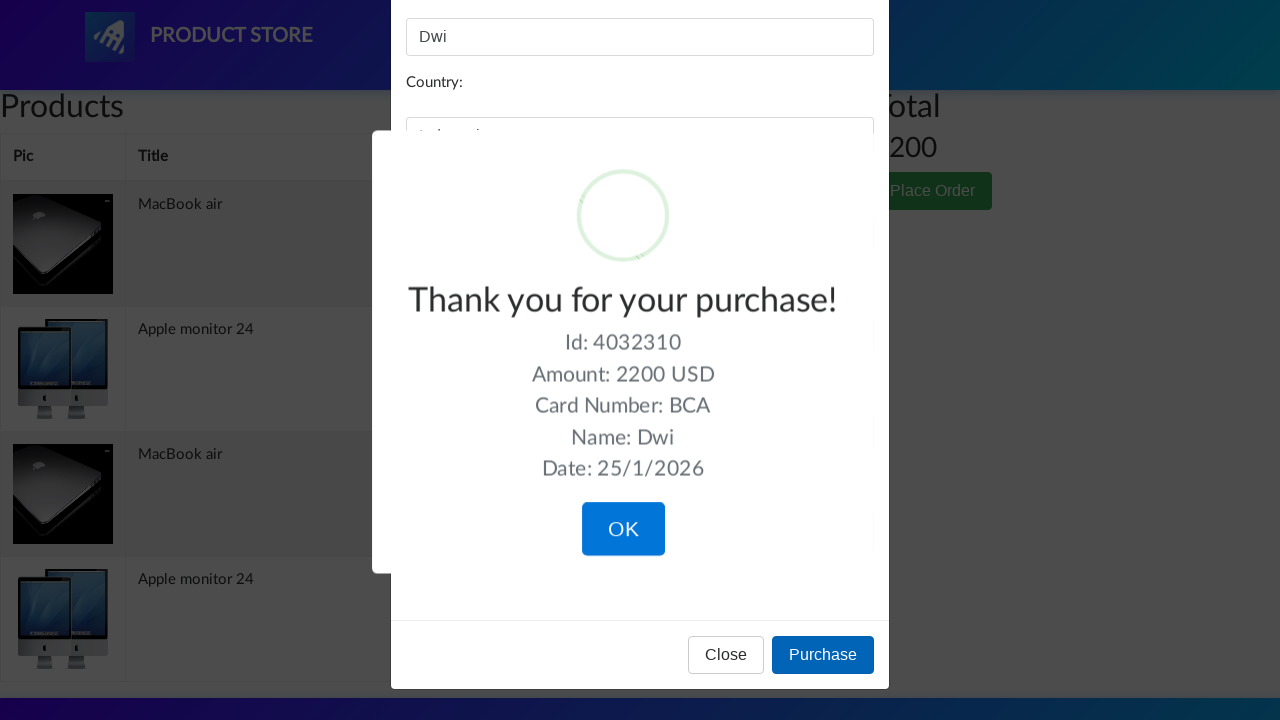

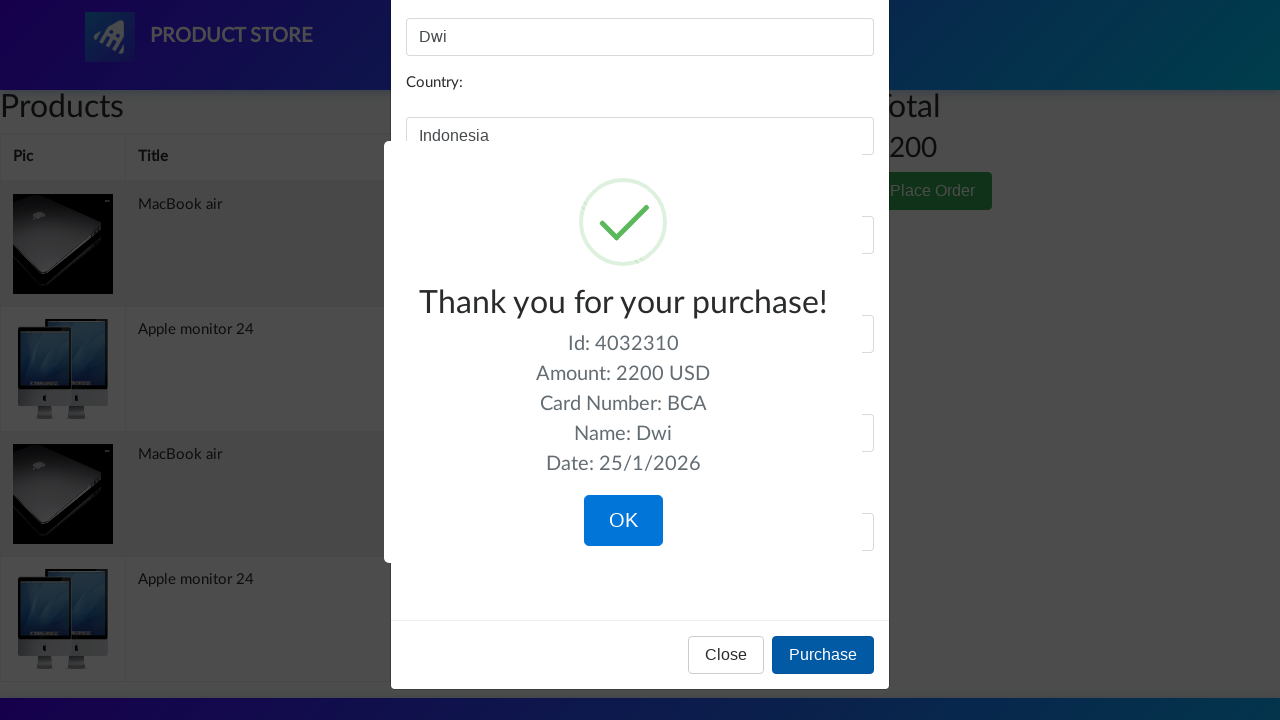